Tests a todo application by checking off items, adding a new todo item, and archiving completed items

Starting URL: http://crossbrowsertesting.github.io/todo-app.html

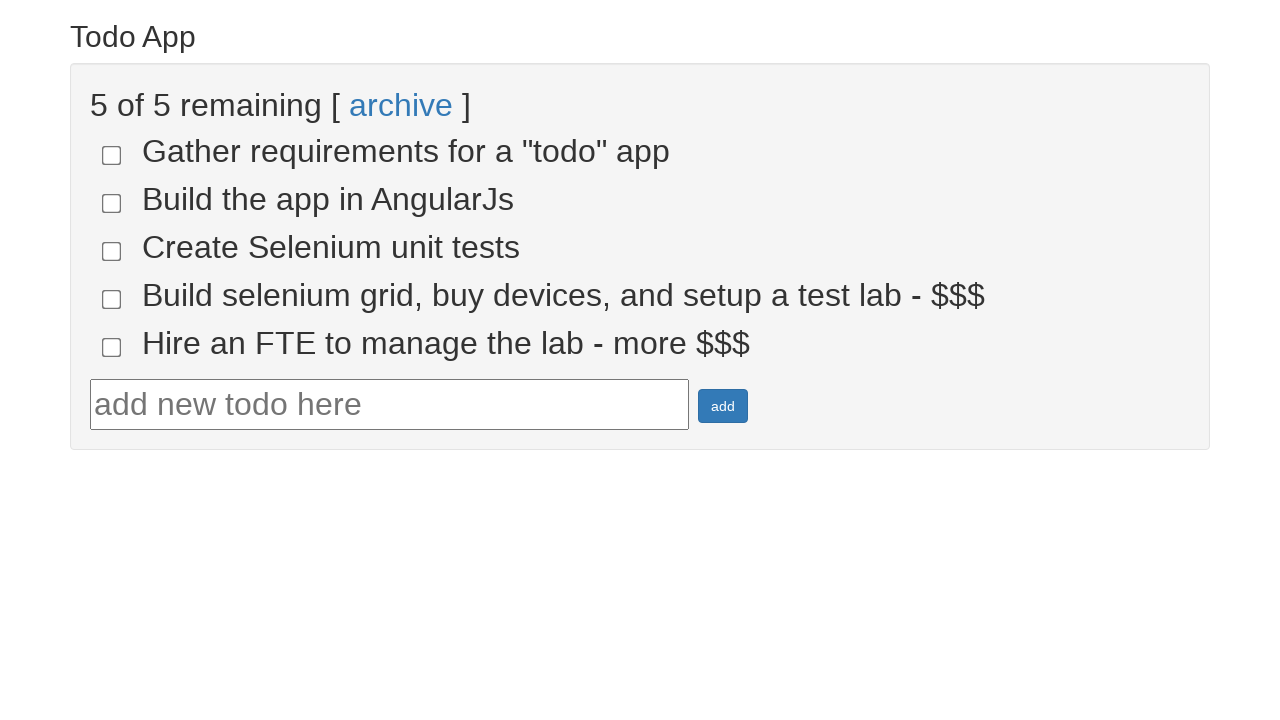

Clicked checkbox for todo item 4 at (112, 299) on input[name='todo-4']
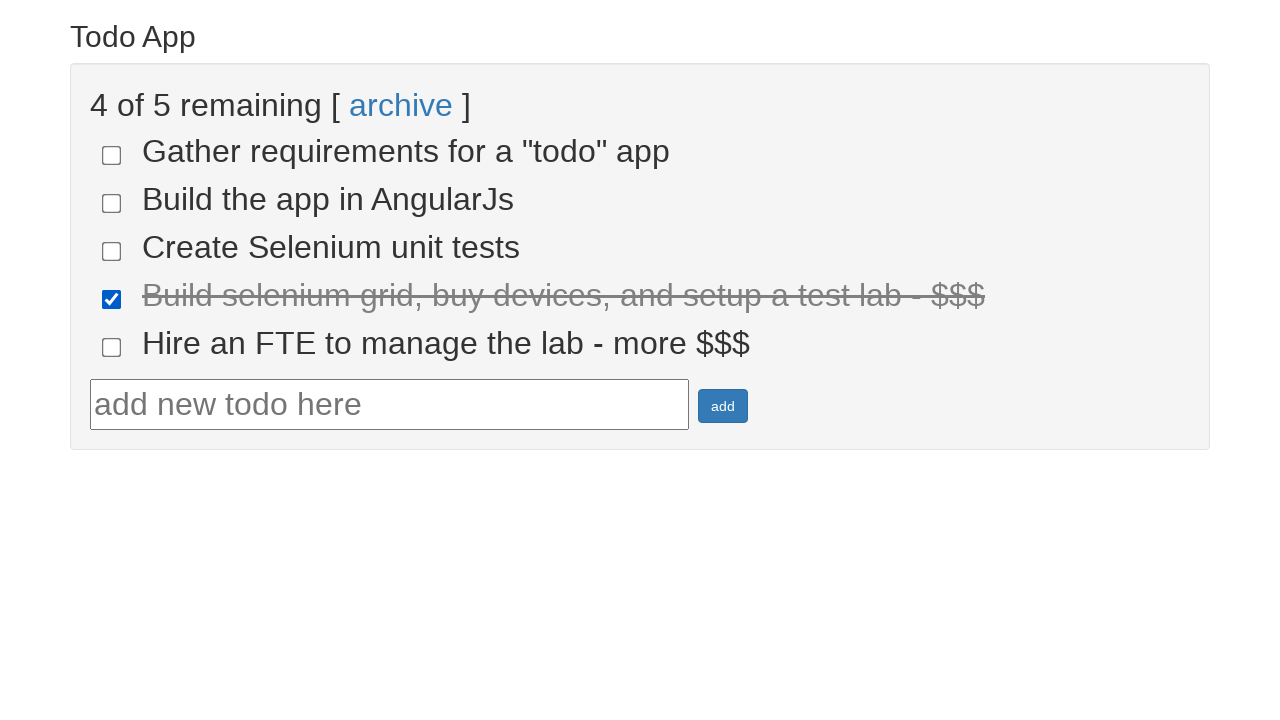

Clicked checkbox for todo item 5 at (112, 347) on input[name='todo-5']
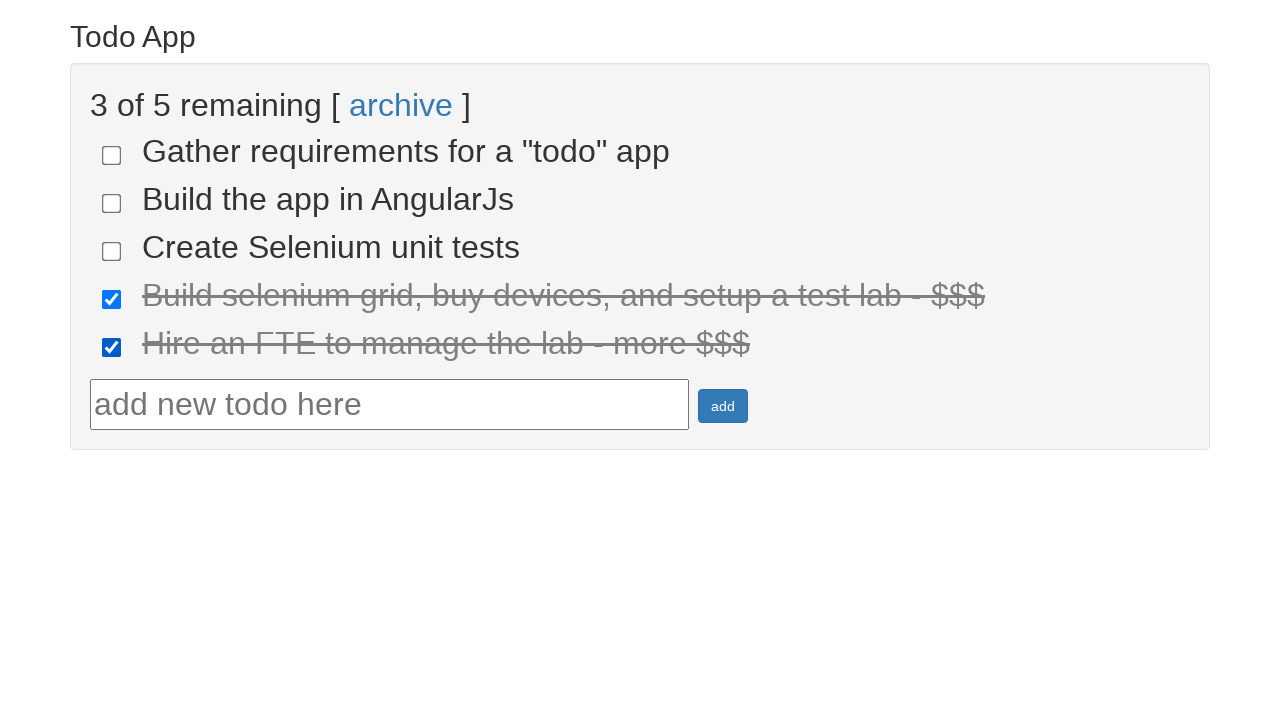

Filled todo text field with 'Run your first Selenium test' on #todotext
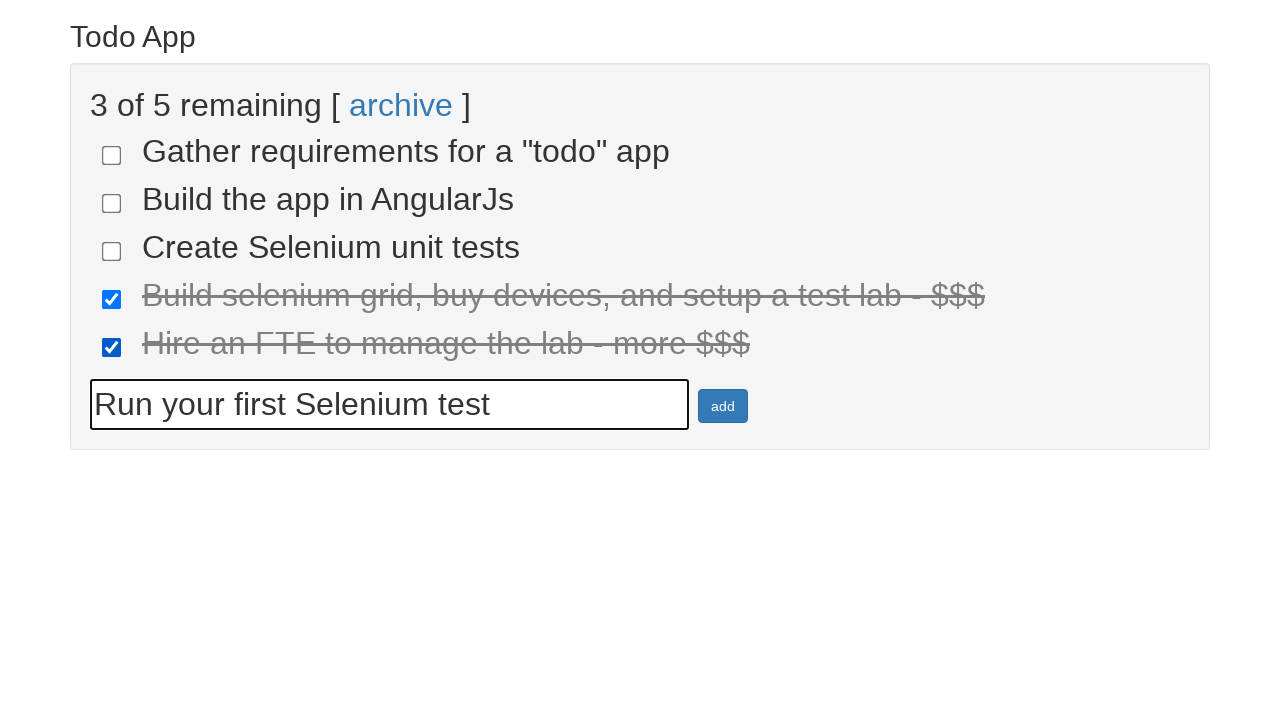

Clicked add button to add new todo item at (723, 406) on #addbutton
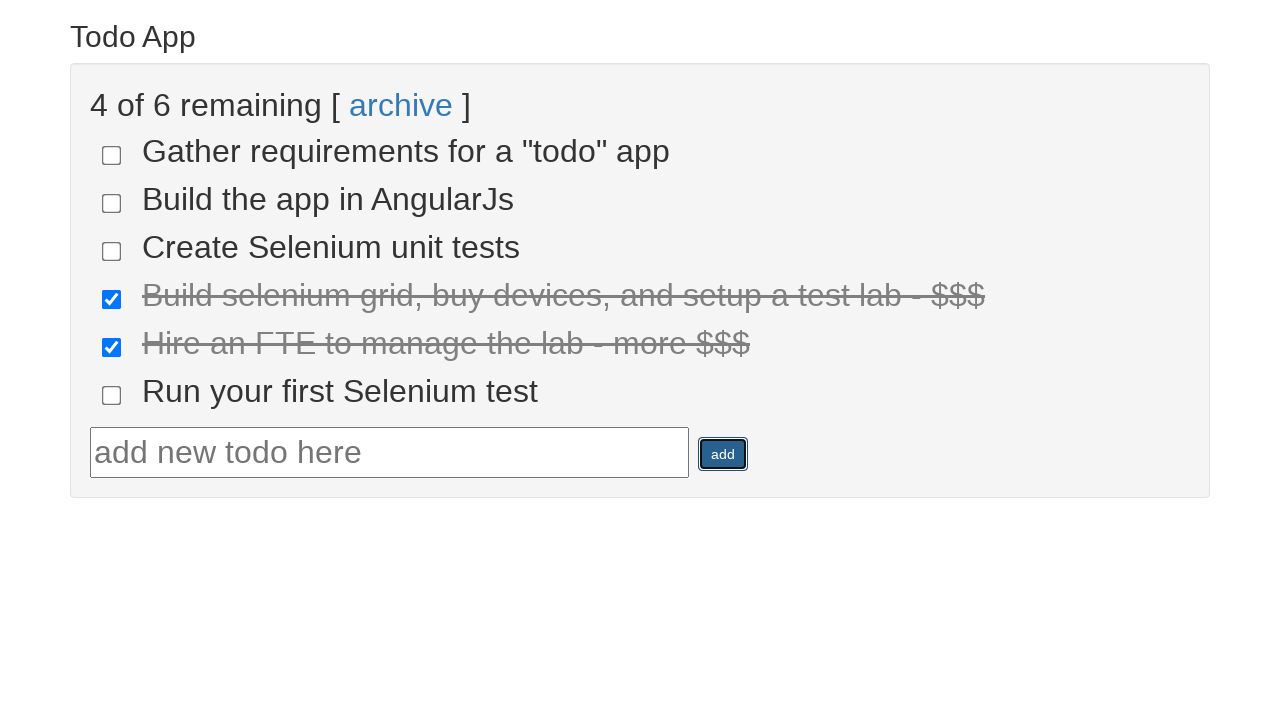

Retrieved text content of newly added todo item
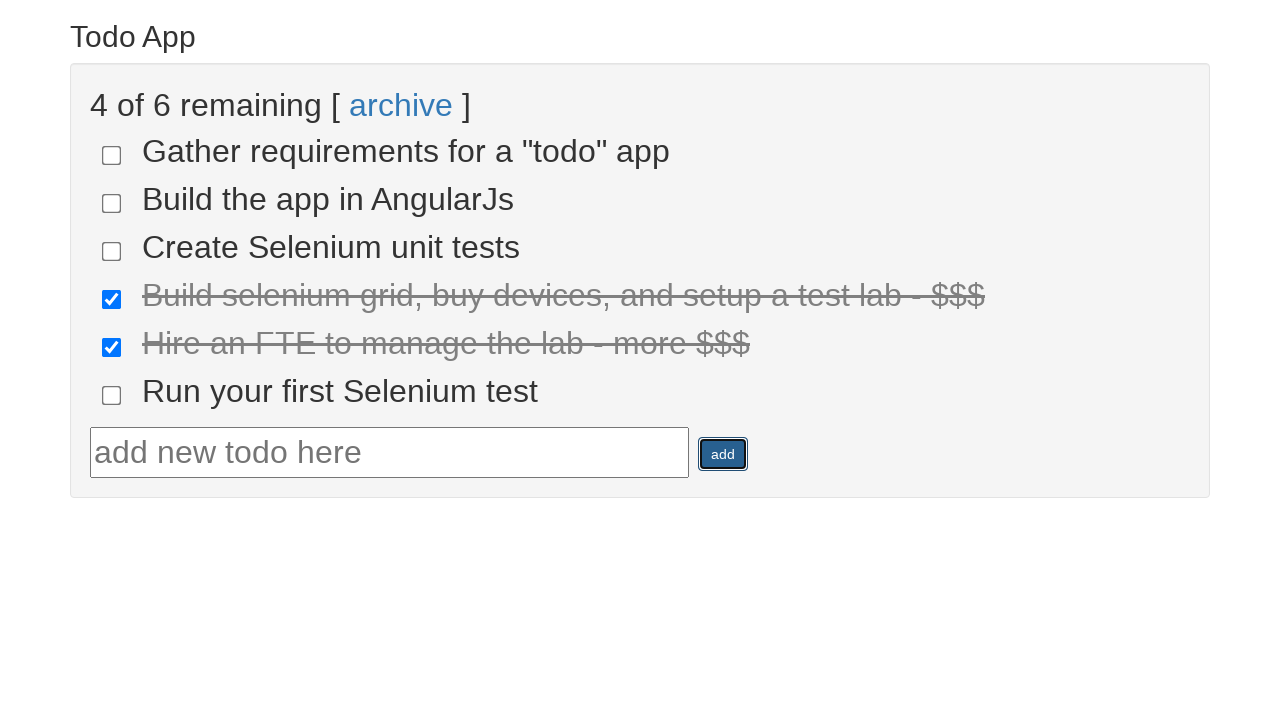

Verified new todo text matches expected value 'Run your first Selenium test'
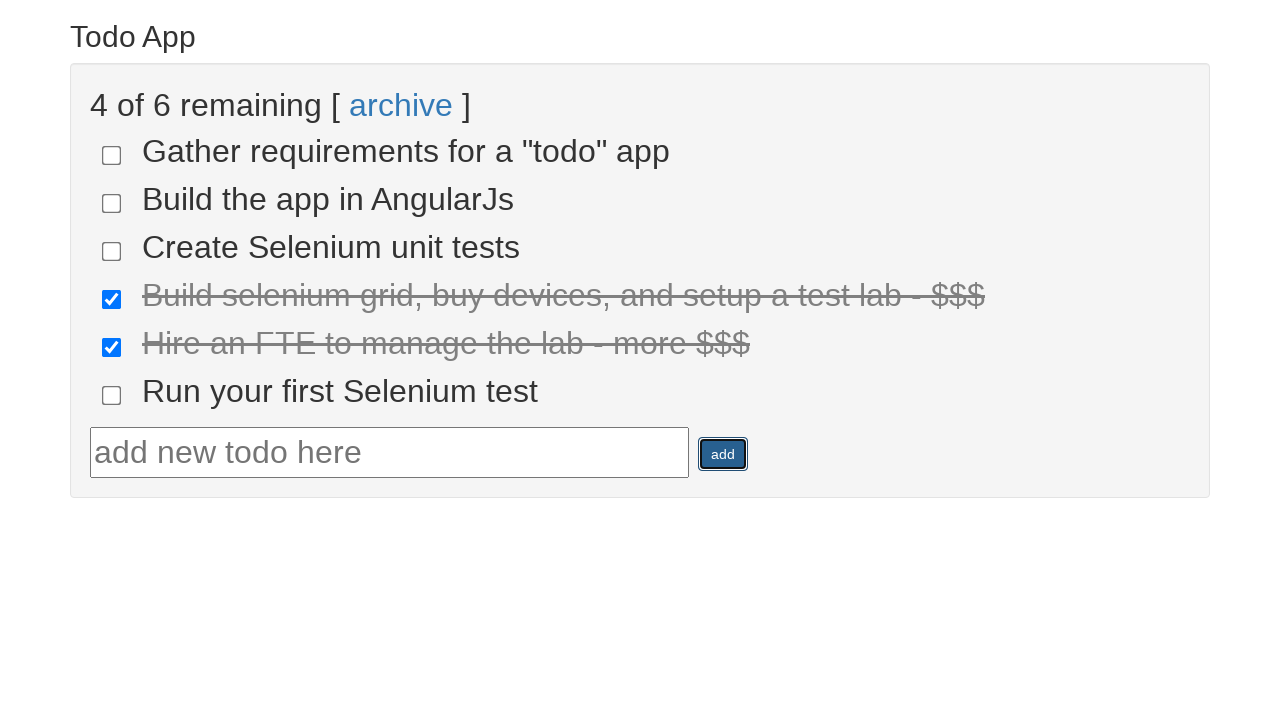

Clicked archive link to archive completed todos at (401, 105) on text=archive
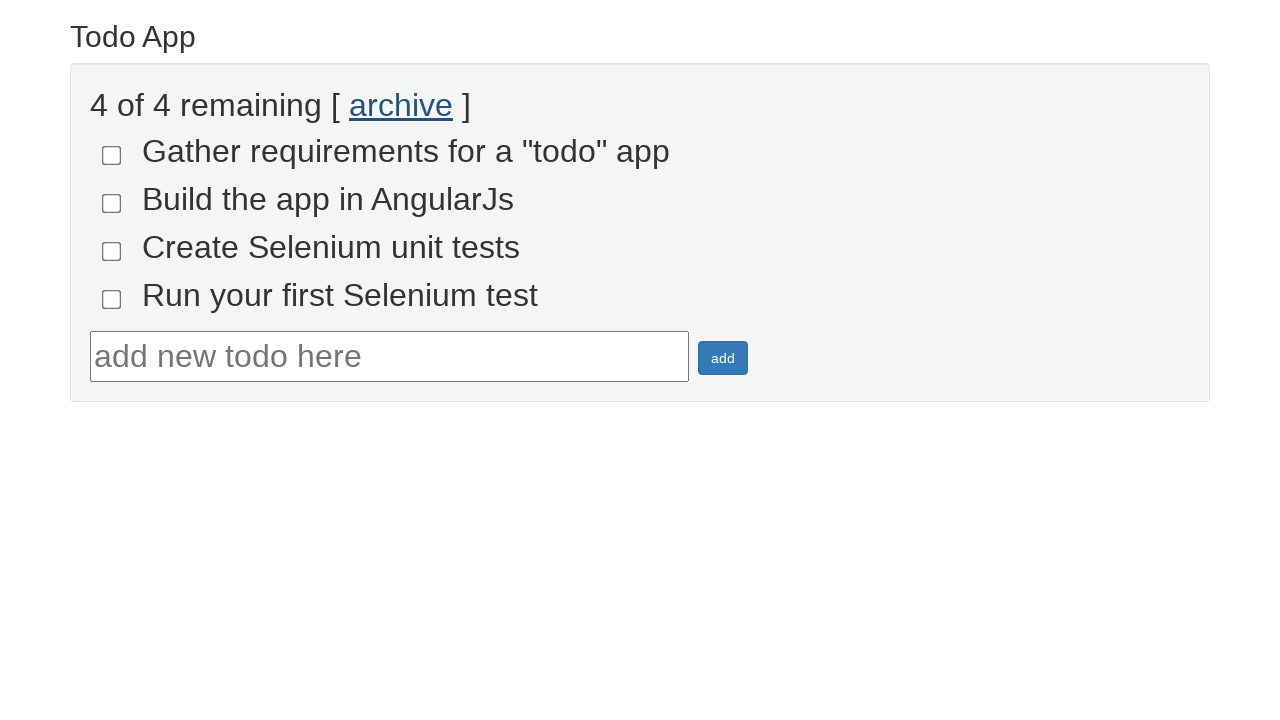

Archive action completed and remaining todo items loaded
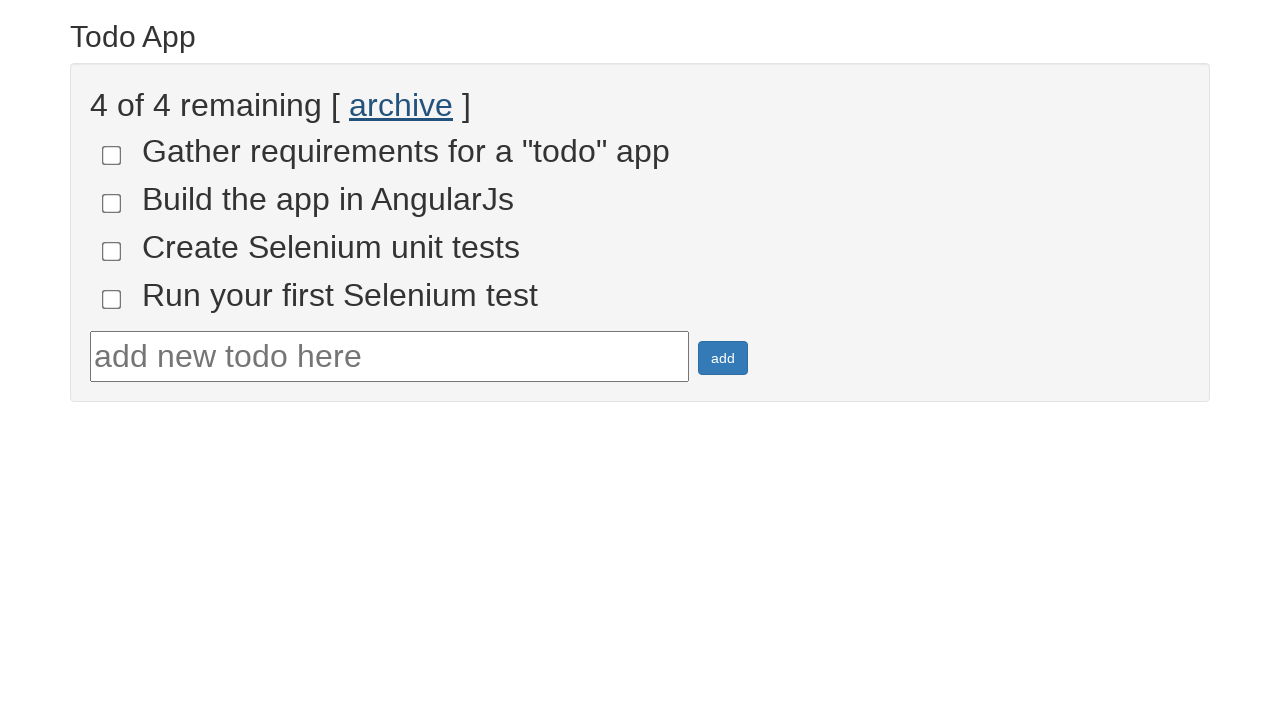

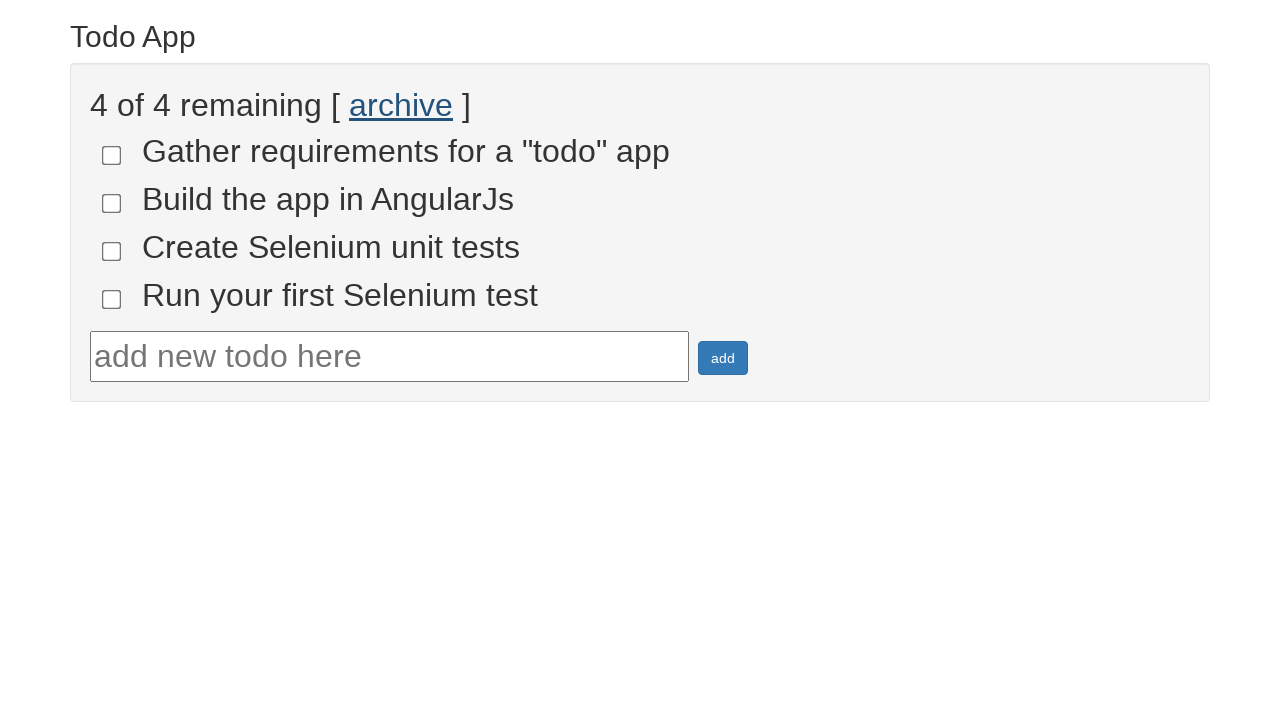